Clicks on a button with dynamic ID and verifies that a hidden element appears after the click

Starting URL: https://thefreerangetester.github.io/sandbox-automation-testing/

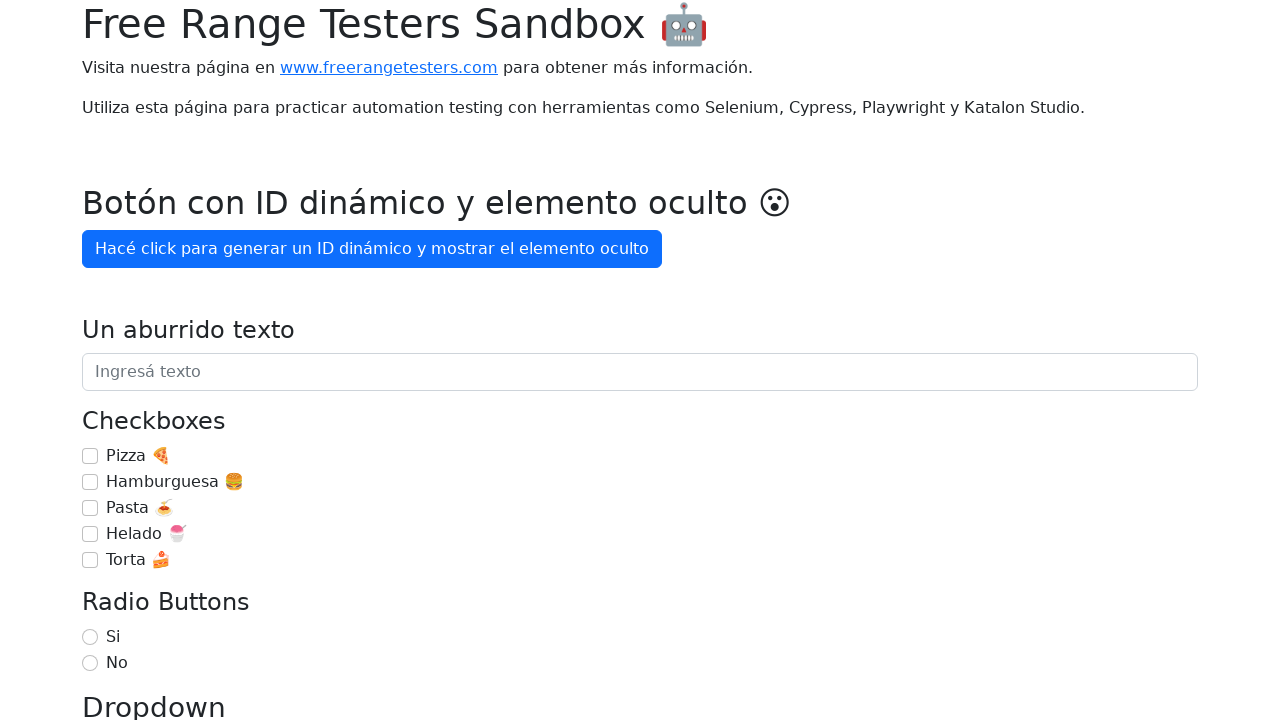

Navigated to the sandbox automation testing page
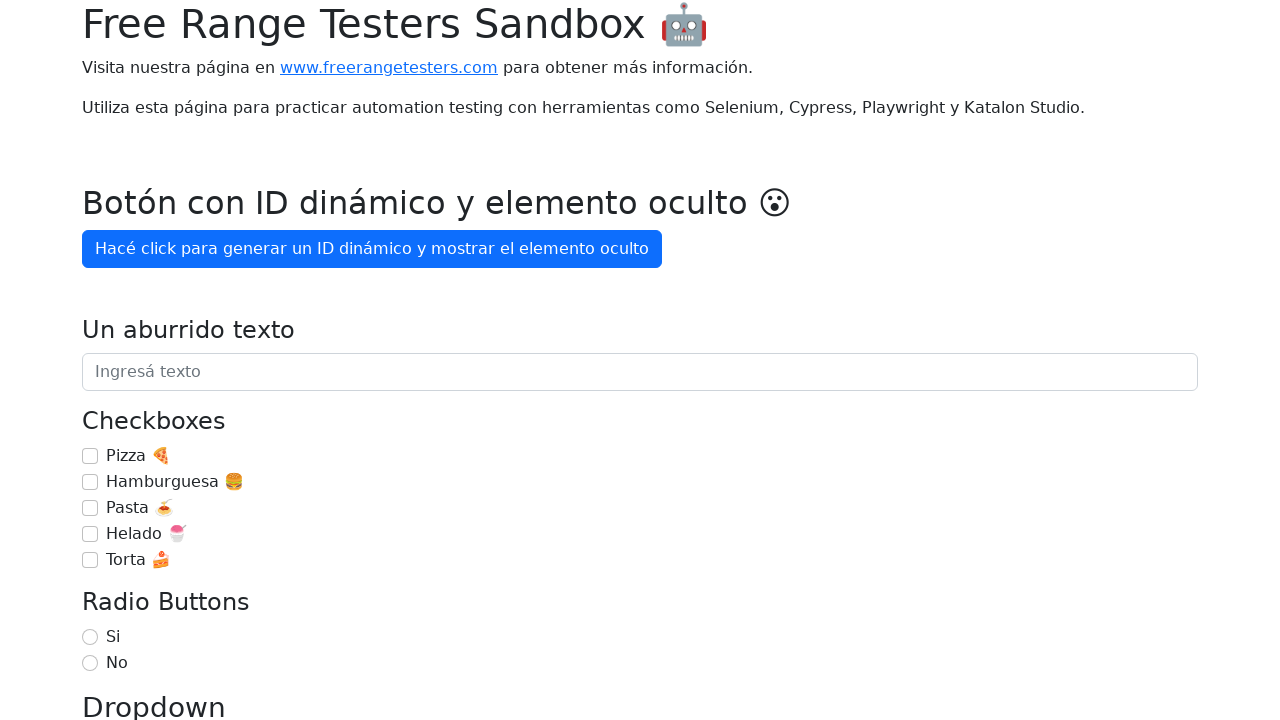

Clicked on button with dynamic ID to generate ID and show hidden element at (372, 249) on internal:role=button[name="Hacé click para generar un ID dinámico y mostrar el e
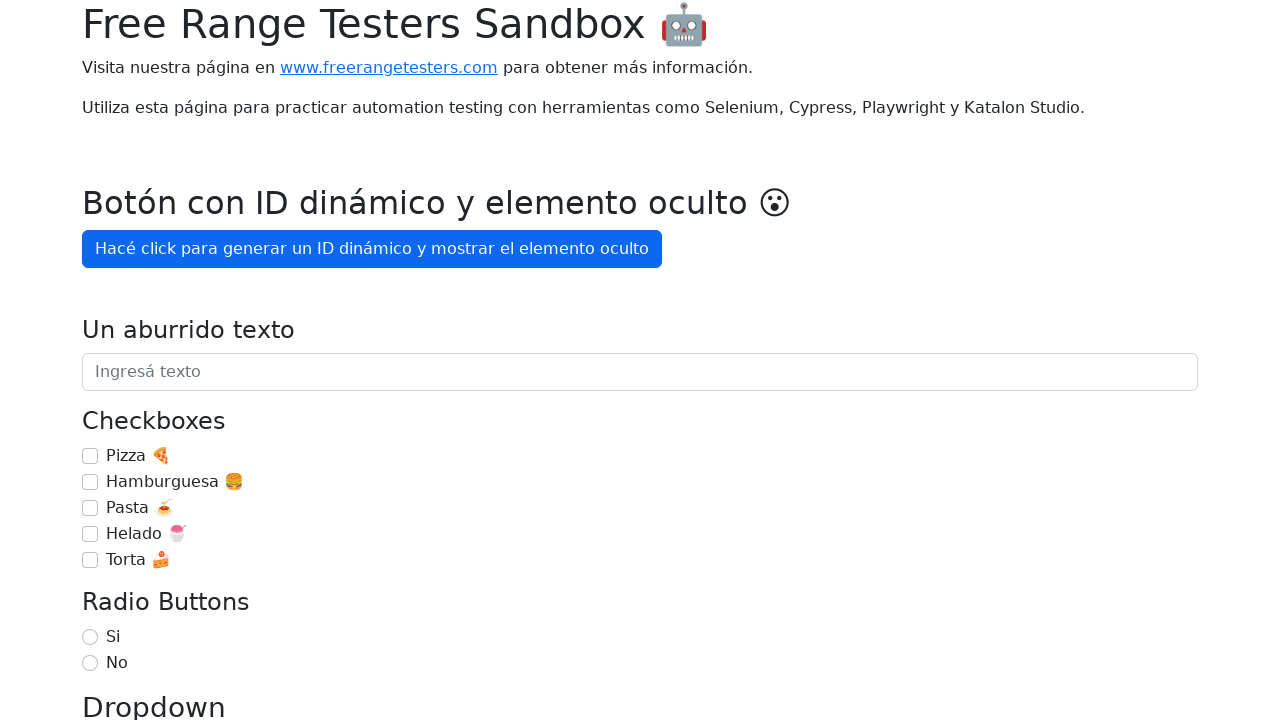

Hidden element appeared after 3 seconds with expected text
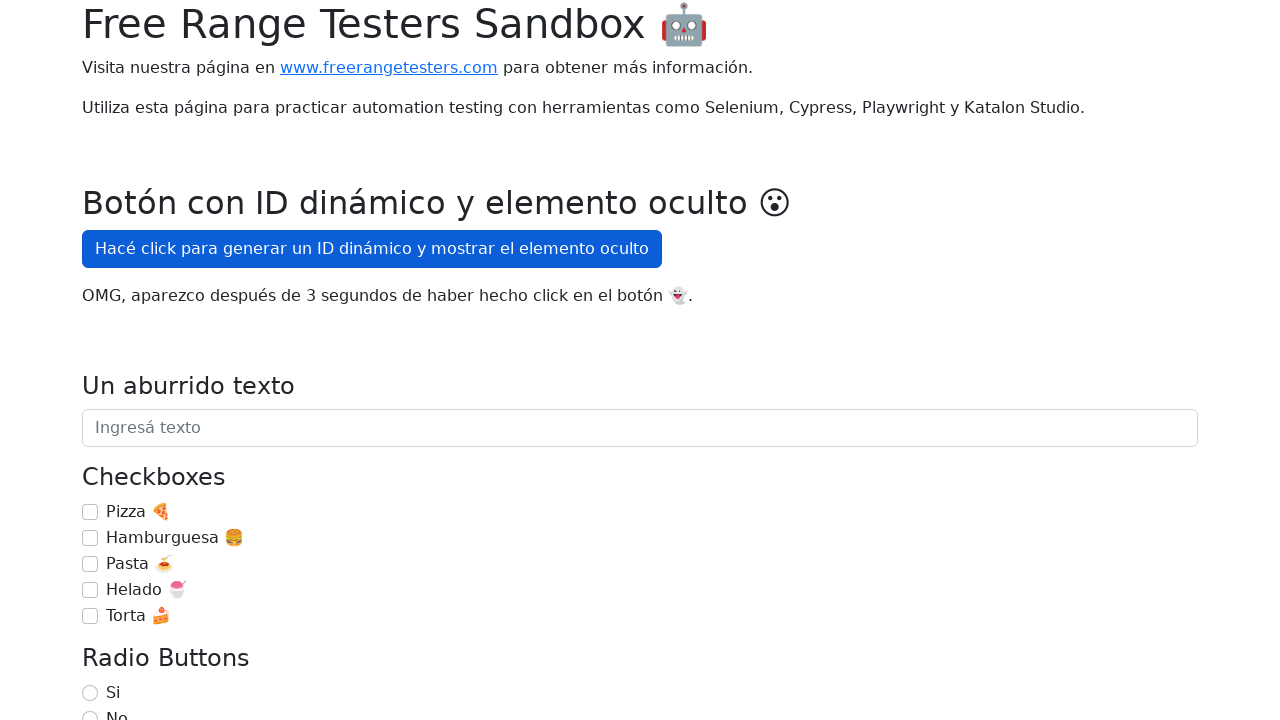

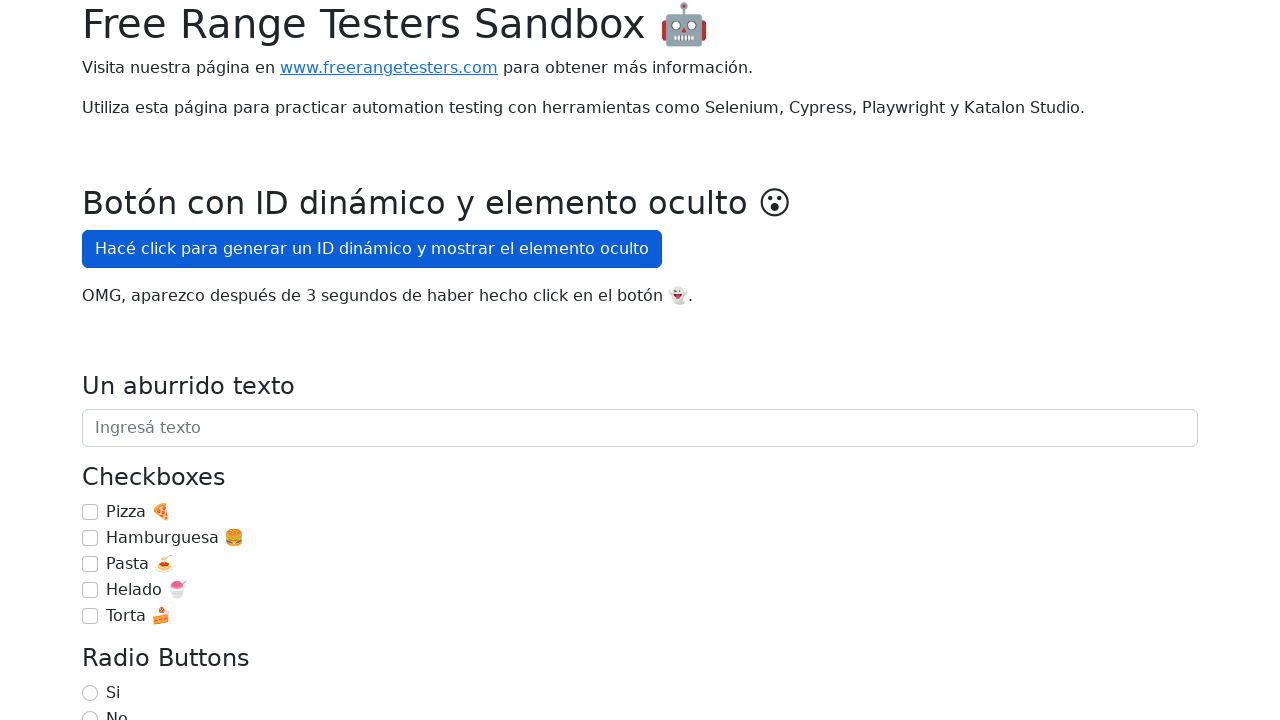